Tests drag and drop functionality by dragging an element from the draggable source to a drop zone target.

Starting URL: https://www.lambdatest.com/selenium-playground/drag-and-drop-demo

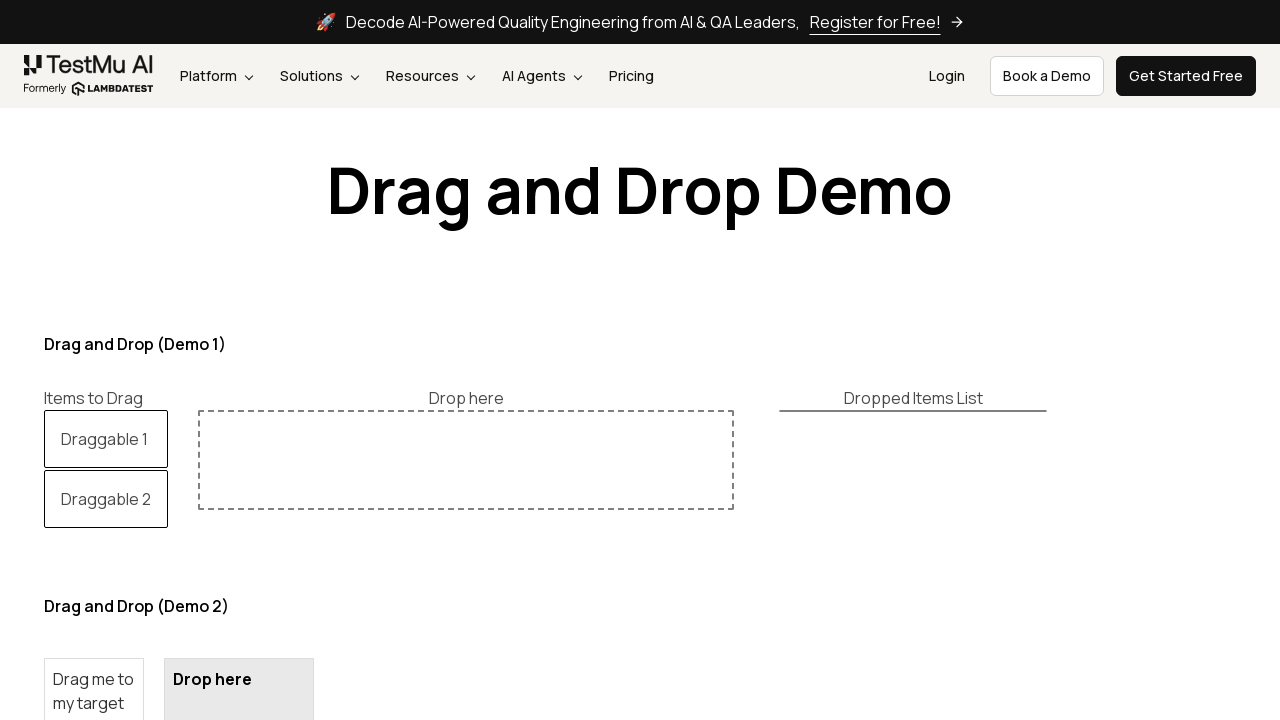

Dragged element from draggable source to drop zone target at (466, 423)
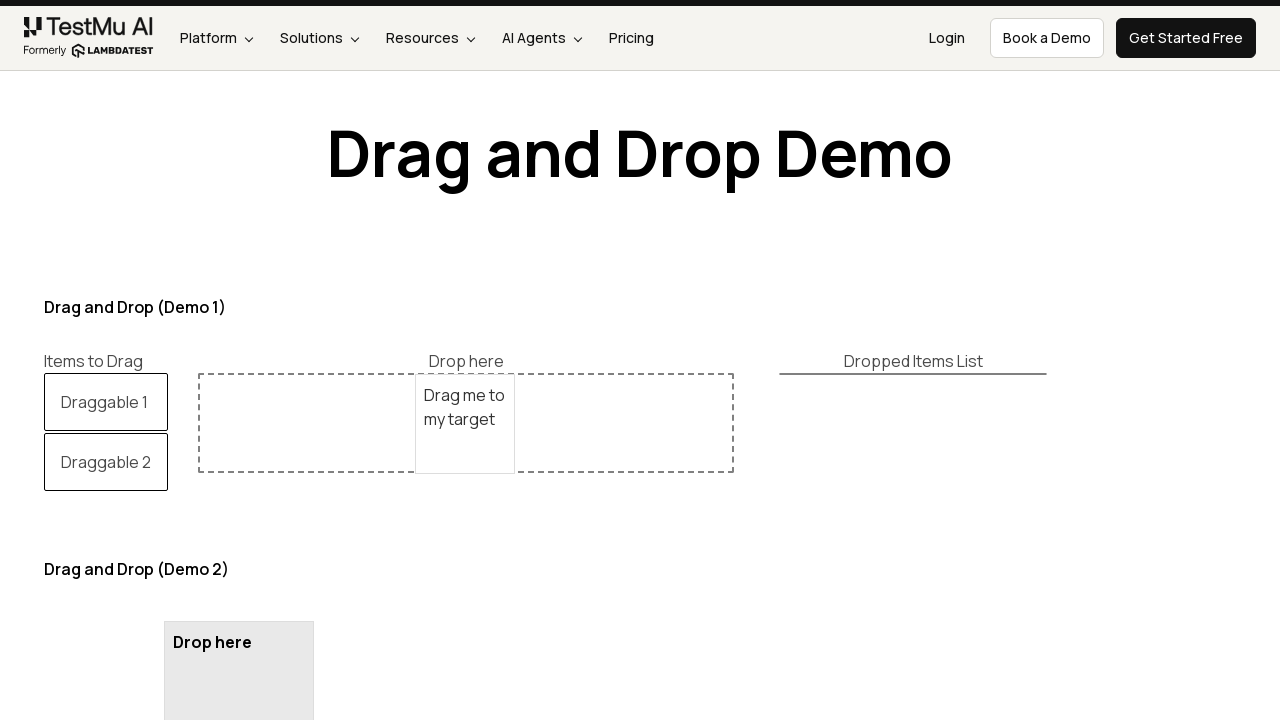

Waited 2 seconds for drop action to complete
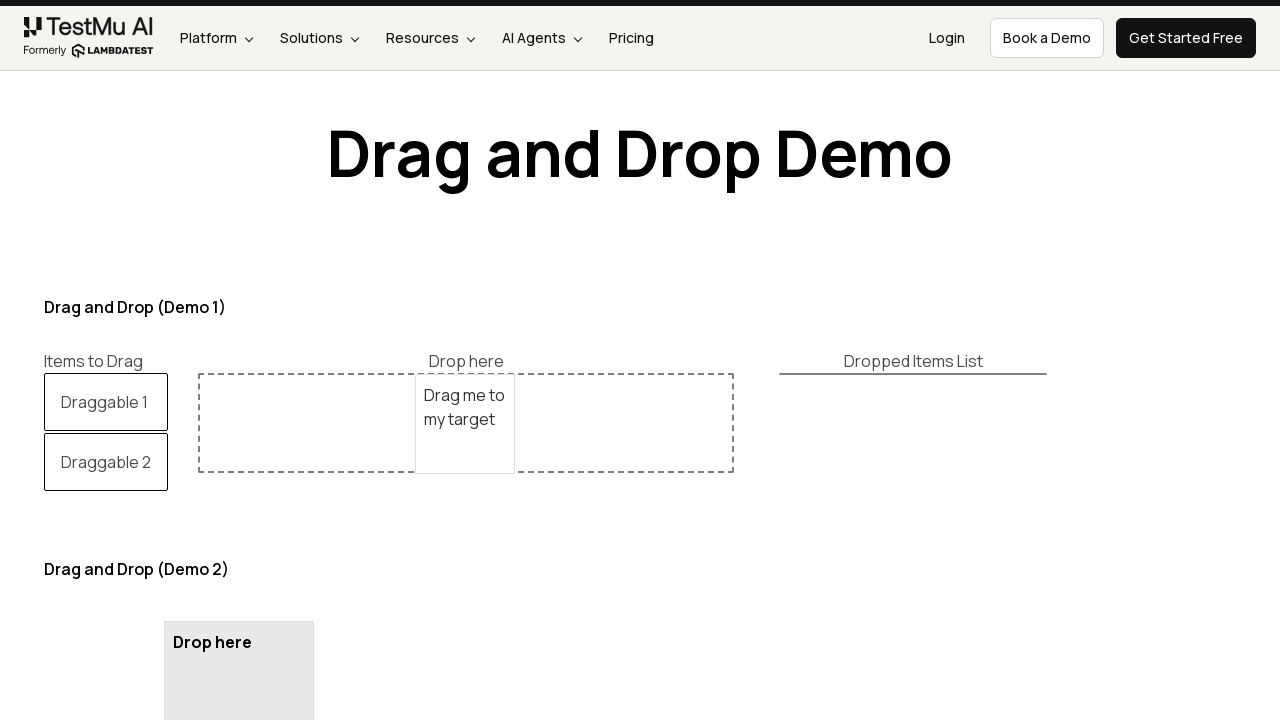

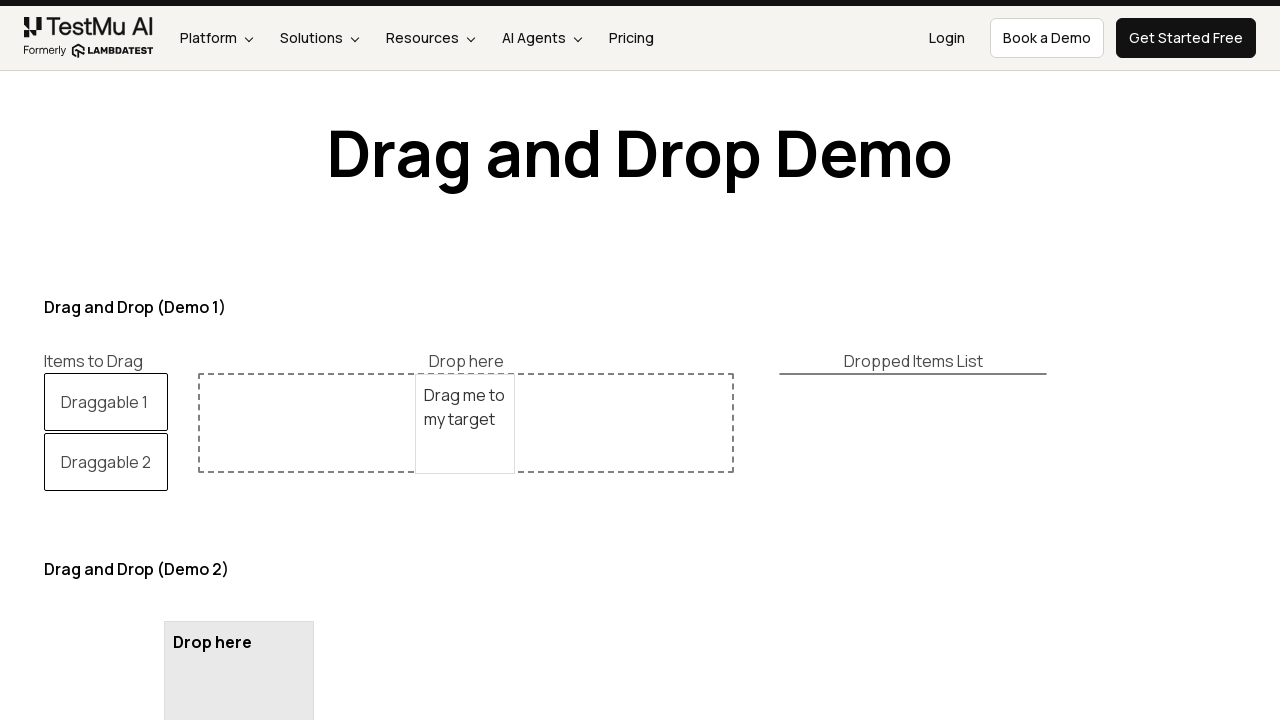